Opens the categories menu and selects the sweets (Doces) category

Starting URL: https://shopcart-challenge.4all.com/

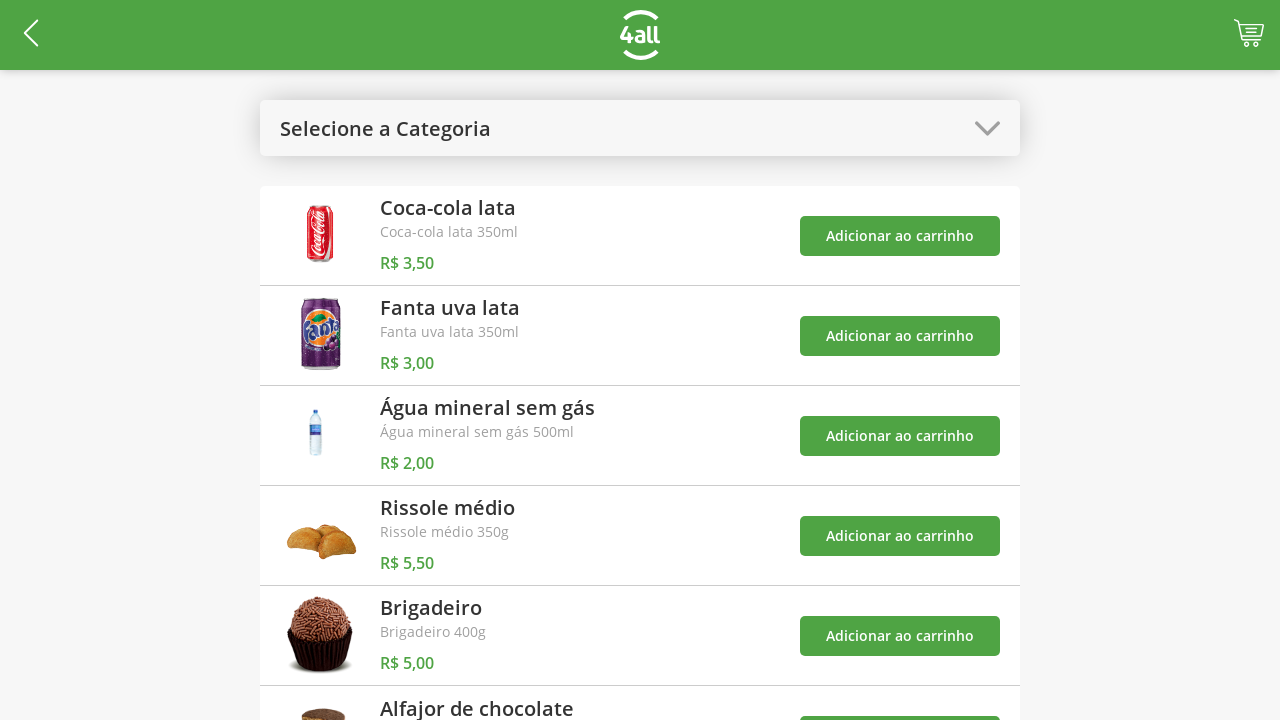

Opened categories menu at (640, 128) on #open-categories-btn
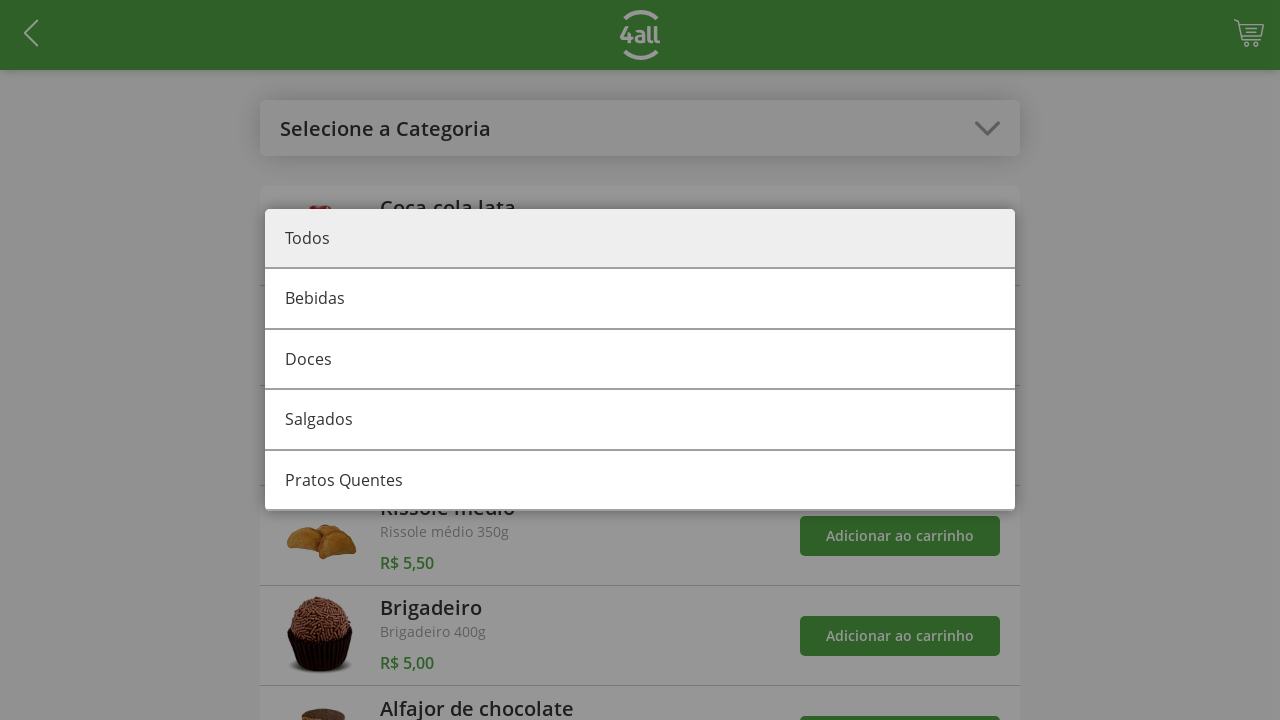

Selected sweets (Doces) category at (640, 360) on #category-1
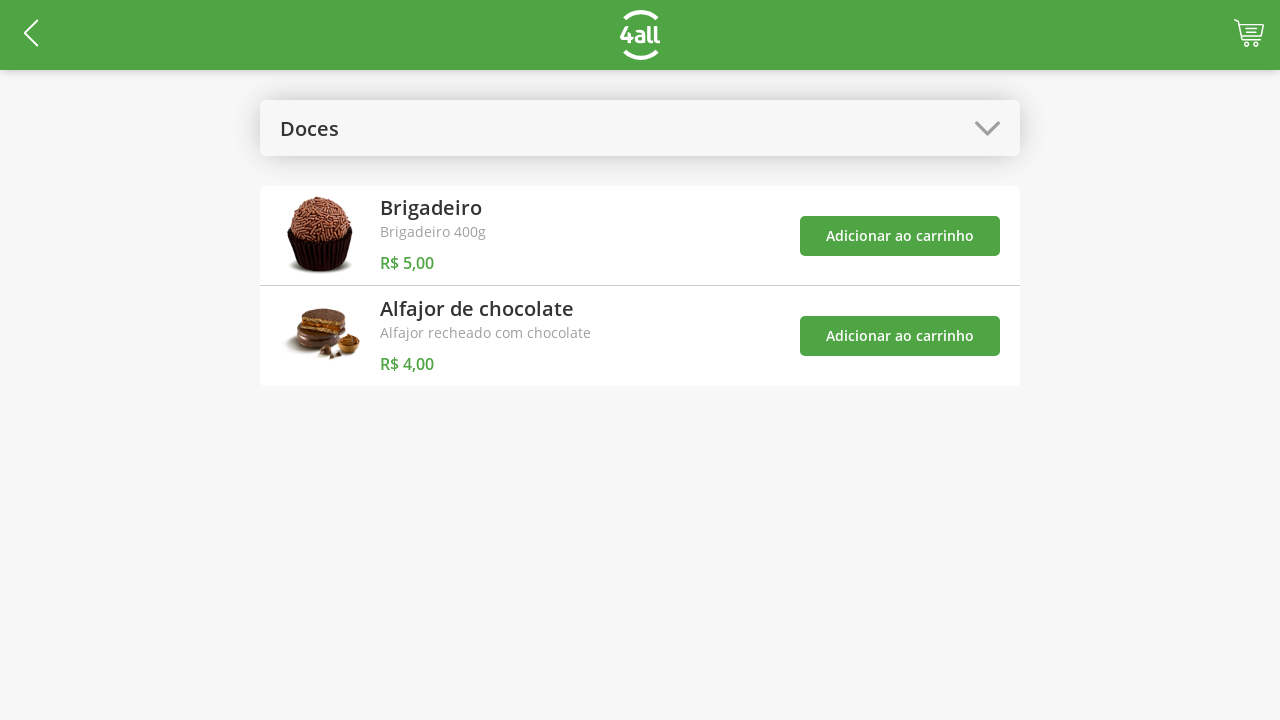

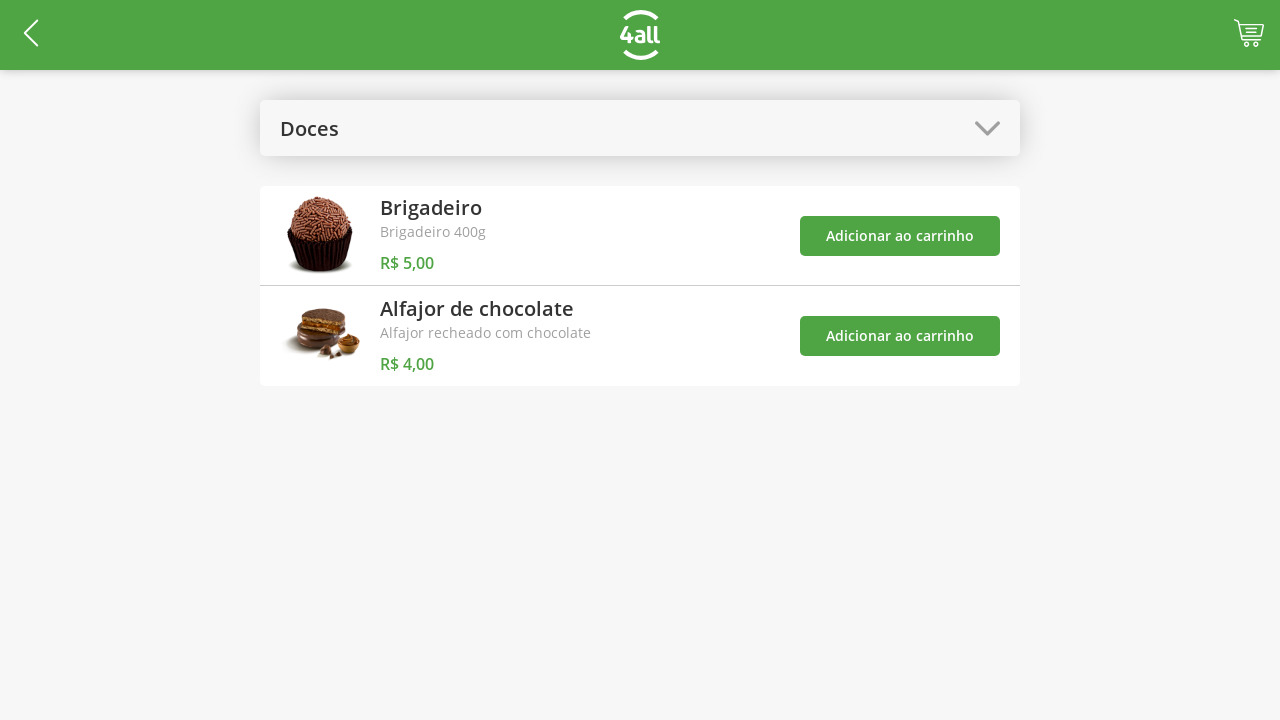